Tests JavaScript alert functionality by clicking the button that triggers a JS alert popup

Starting URL: https://the-internet.herokuapp.com/javascript_alerts

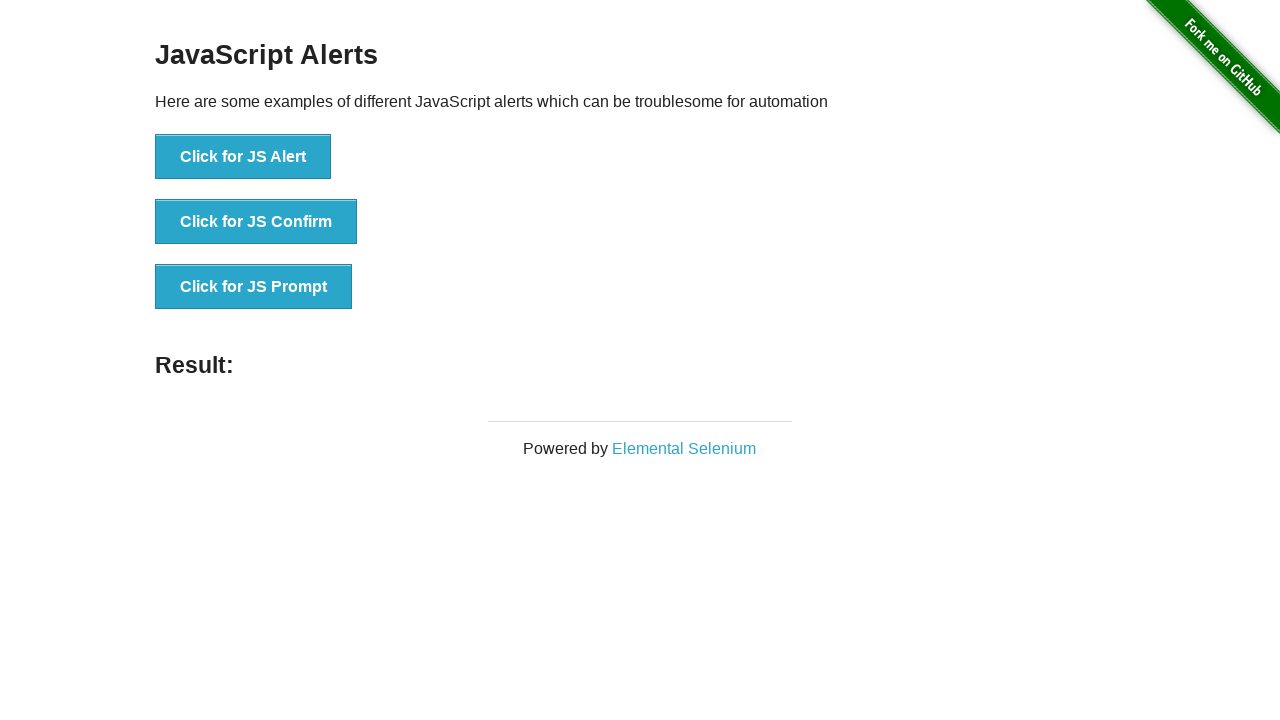

Clicked button to trigger JavaScript alert at (243, 157) on xpath=//button[@onclick='jsAlert()']
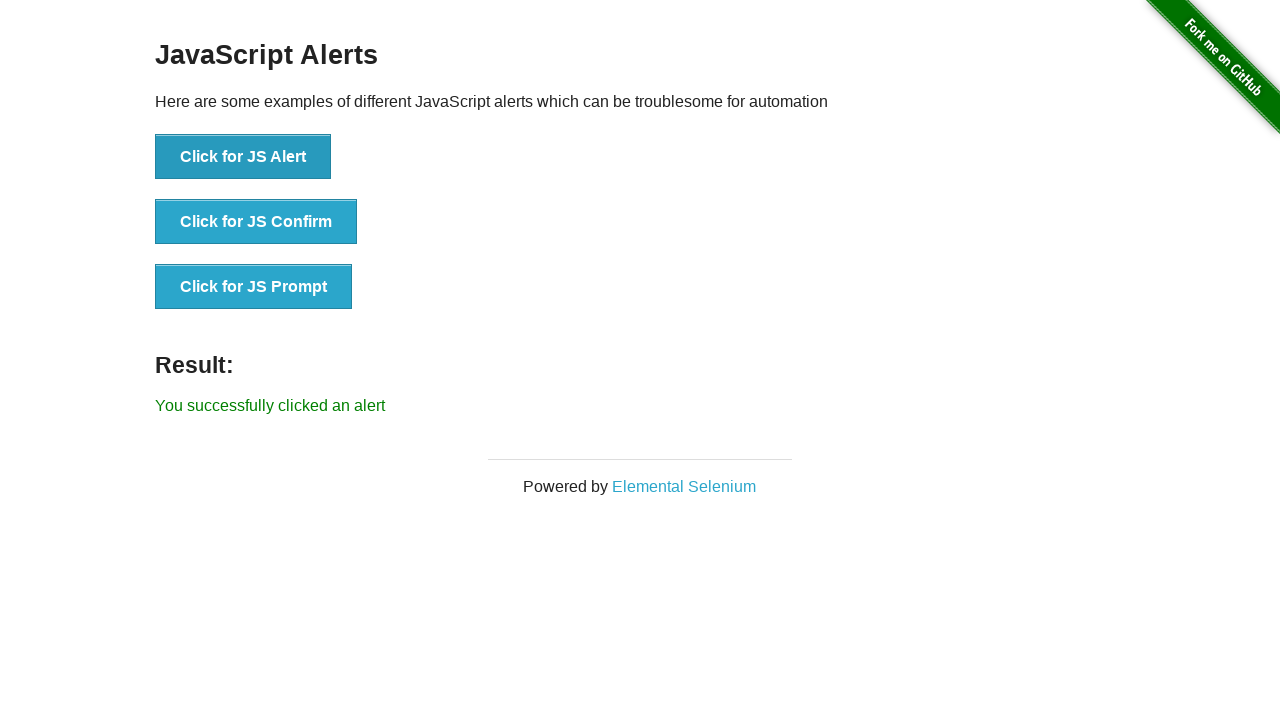

Set up dialog handler to accept alert
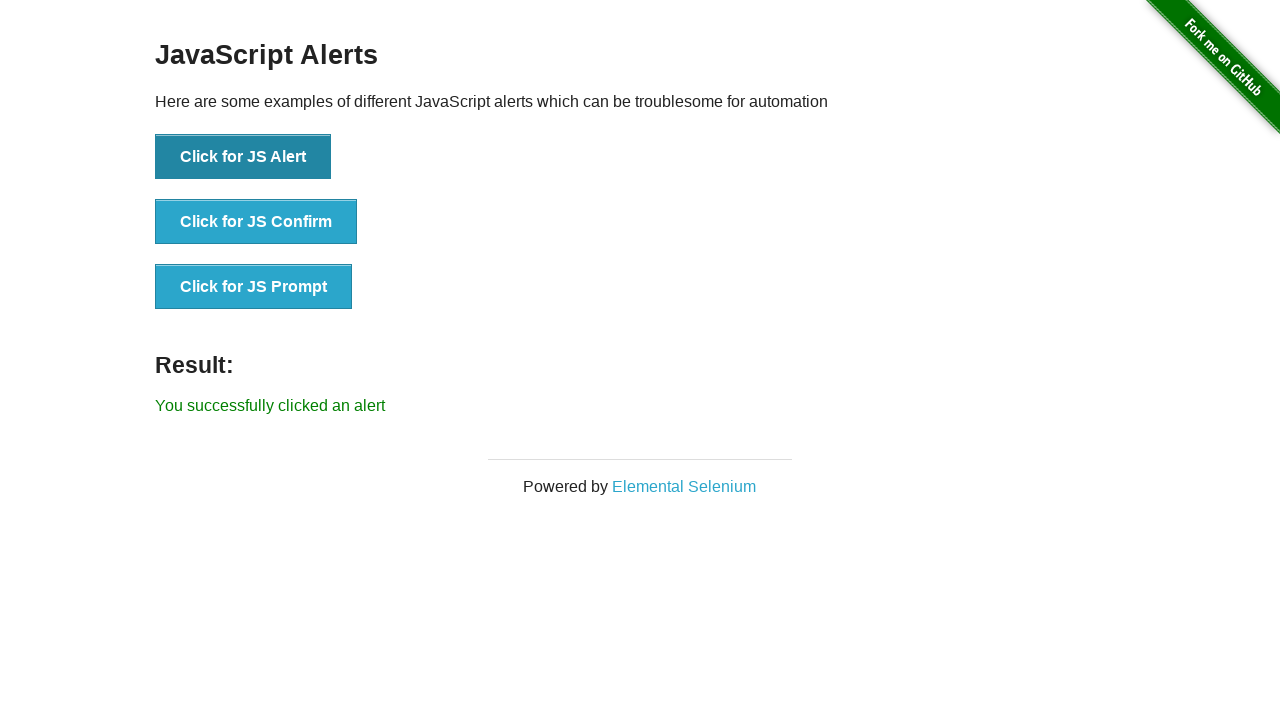

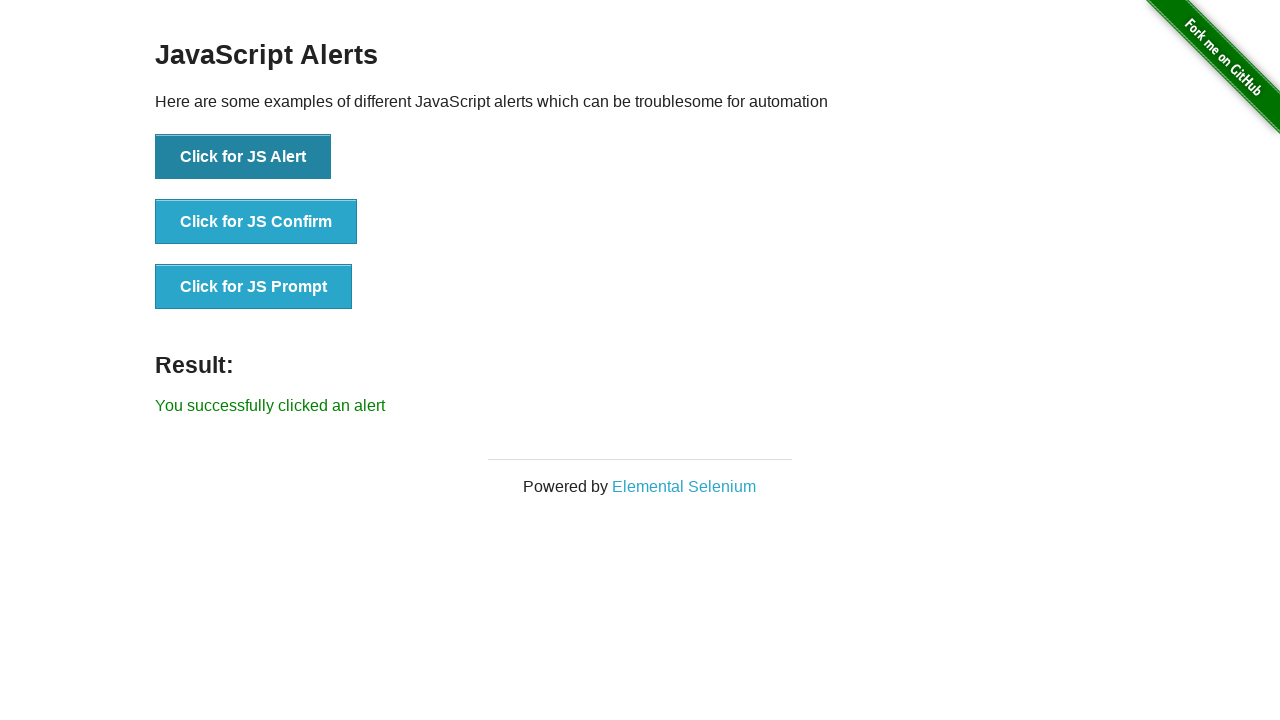